Tests that a todo item is removed if an empty text string is entered during editing

Starting URL: https://demo.playwright.dev/todomvc

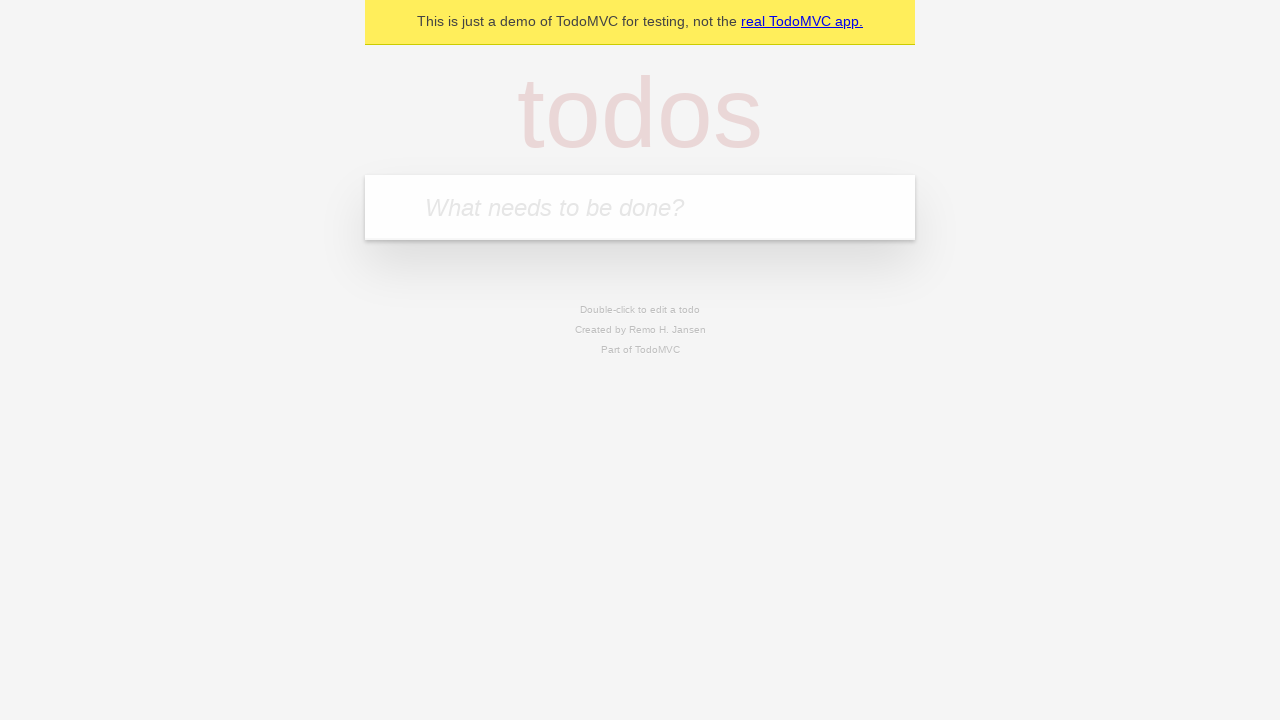

Filled todo input with 'buy some cheese' on internal:attr=[placeholder="What needs to be done?"i]
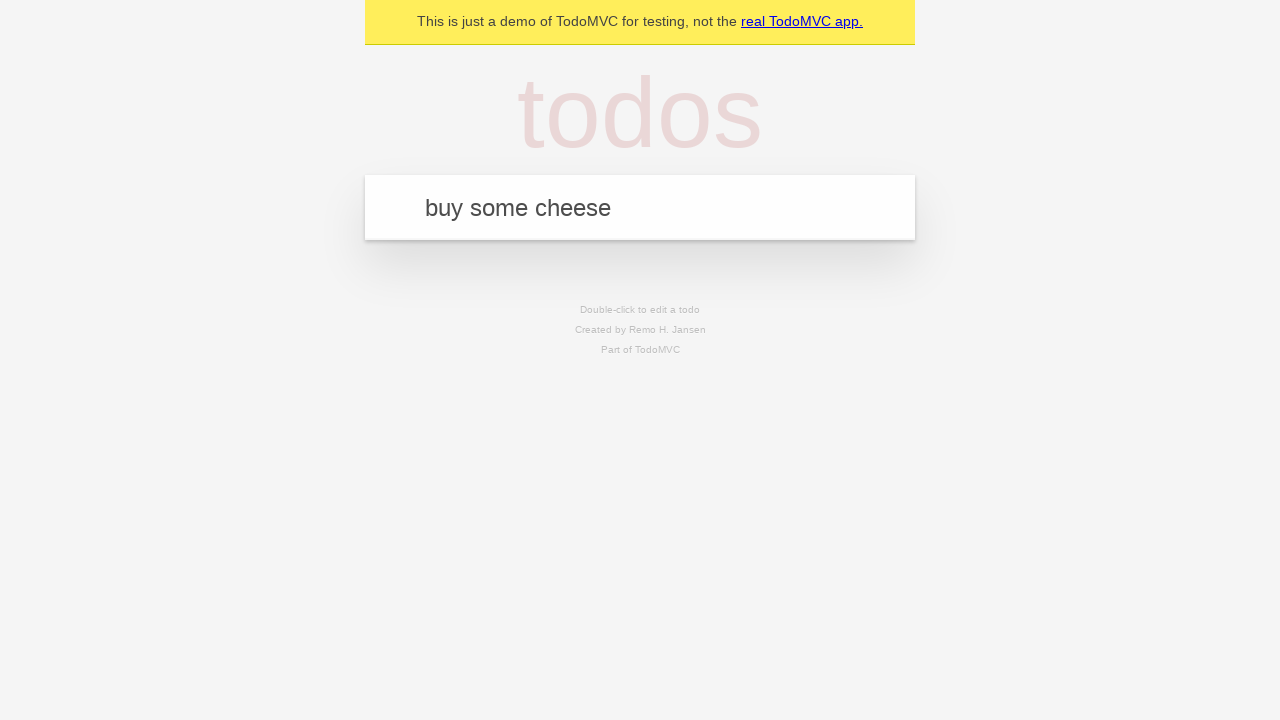

Pressed Enter to create first todo on internal:attr=[placeholder="What needs to be done?"i]
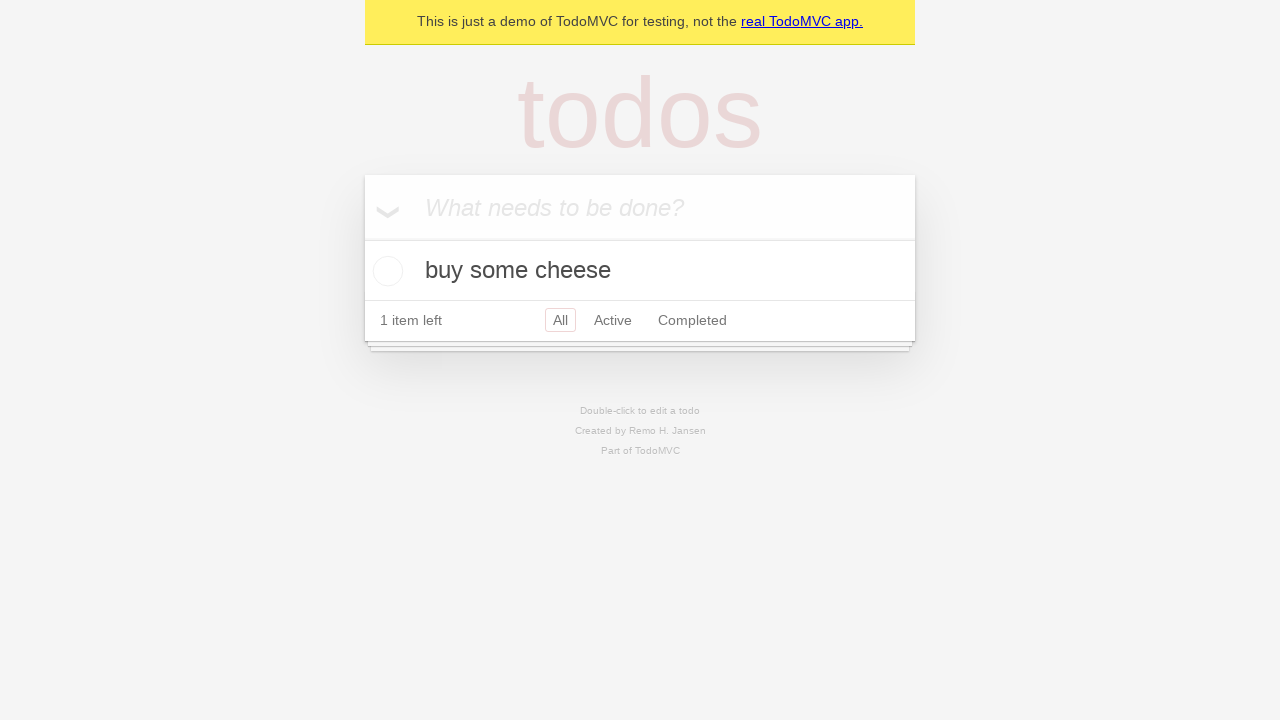

Filled todo input with 'feed the cat' on internal:attr=[placeholder="What needs to be done?"i]
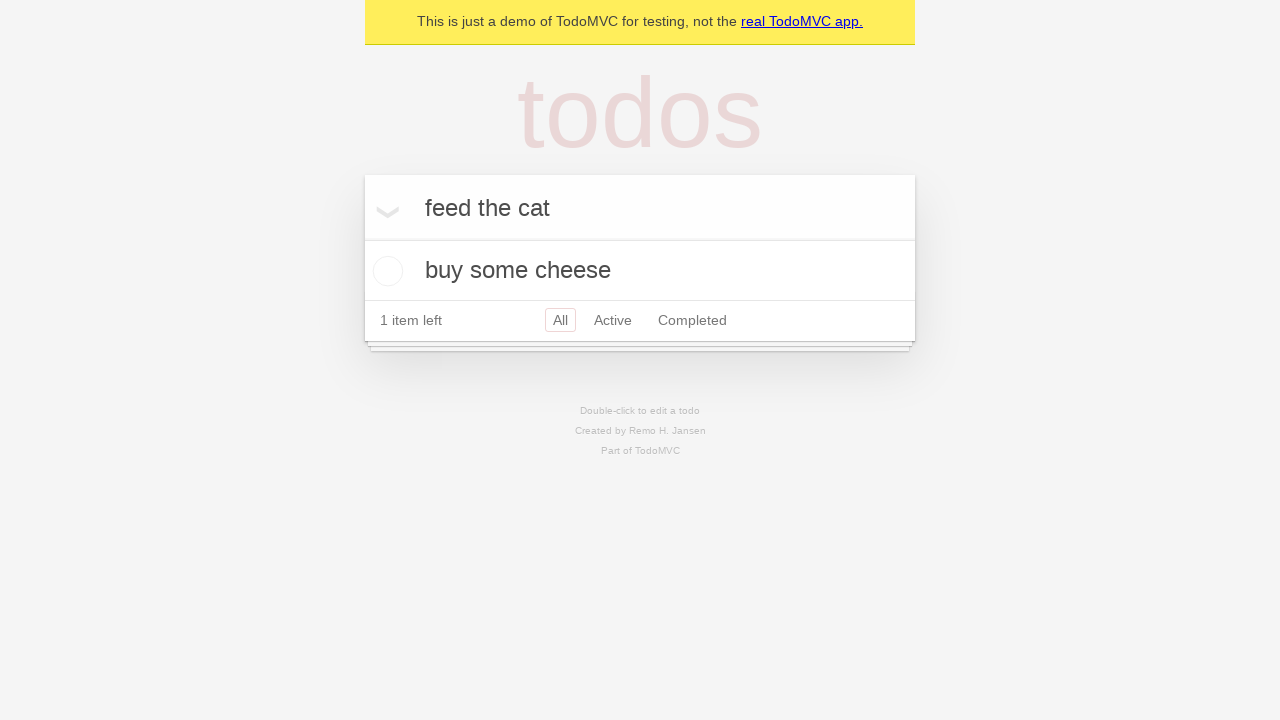

Pressed Enter to create second todo on internal:attr=[placeholder="What needs to be done?"i]
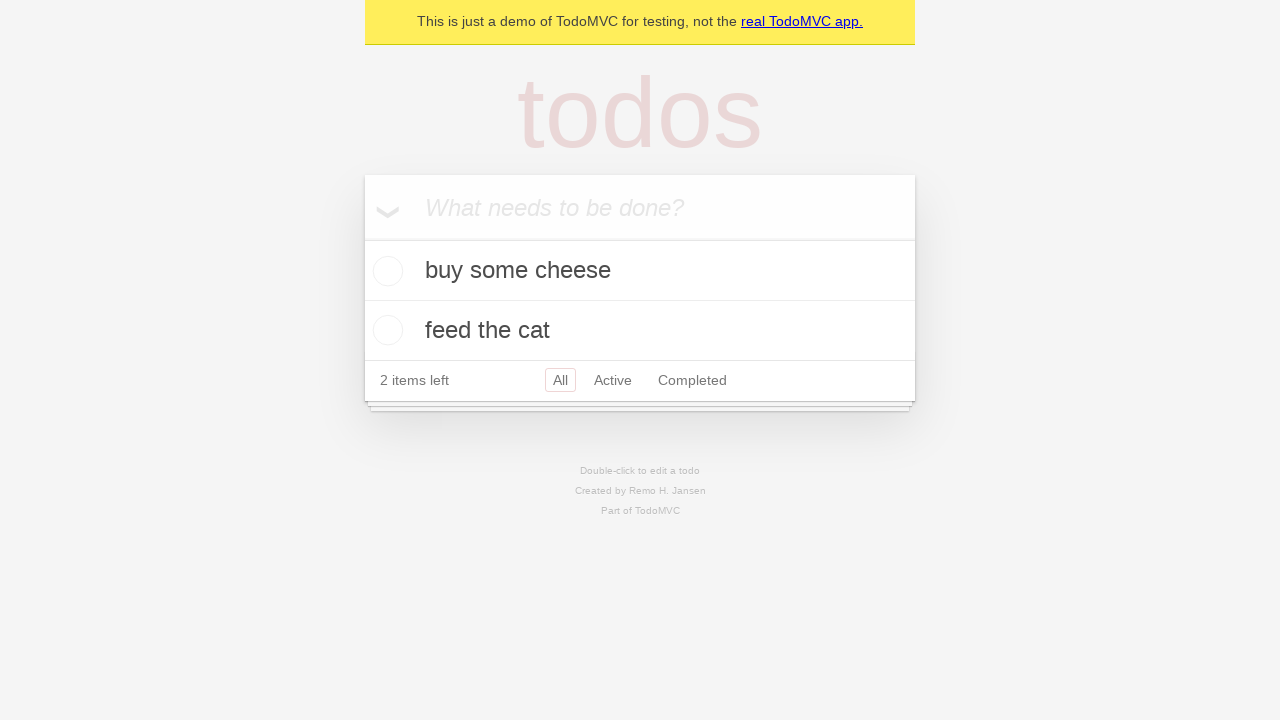

Filled todo input with 'book a doctors appointment' on internal:attr=[placeholder="What needs to be done?"i]
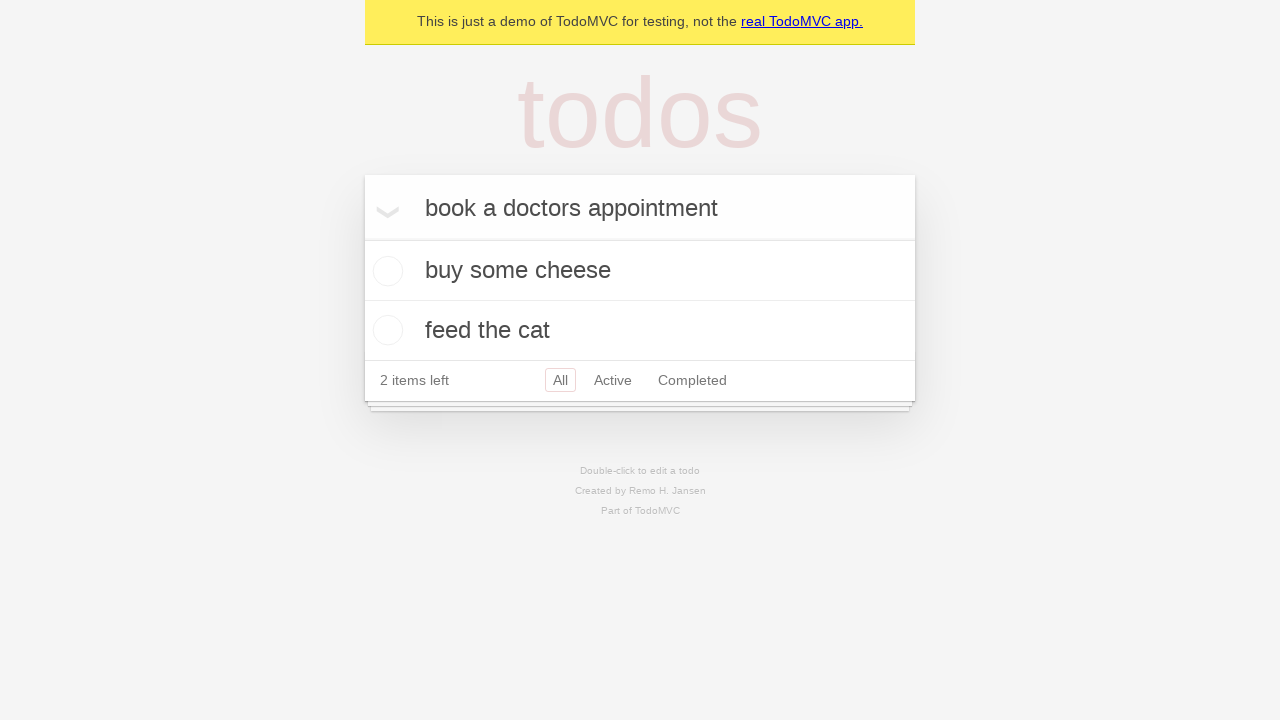

Pressed Enter to create third todo on internal:attr=[placeholder="What needs to be done?"i]
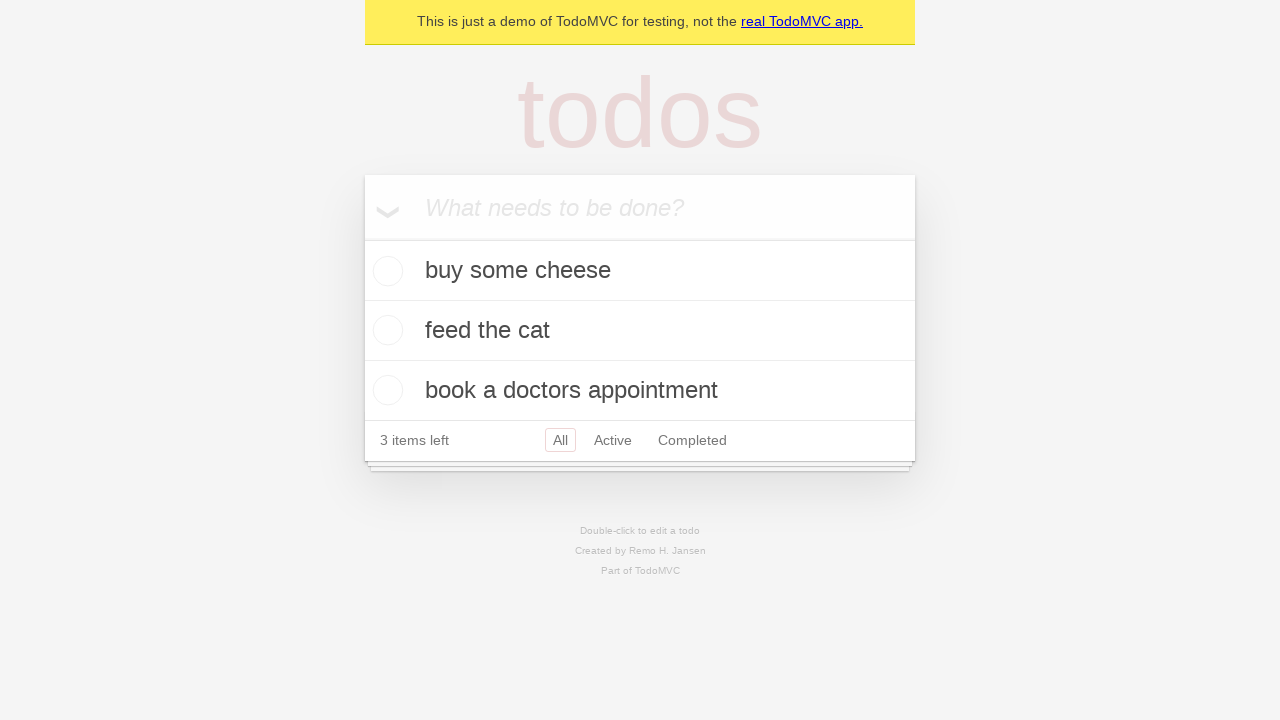

Waited for all three todo items to be created
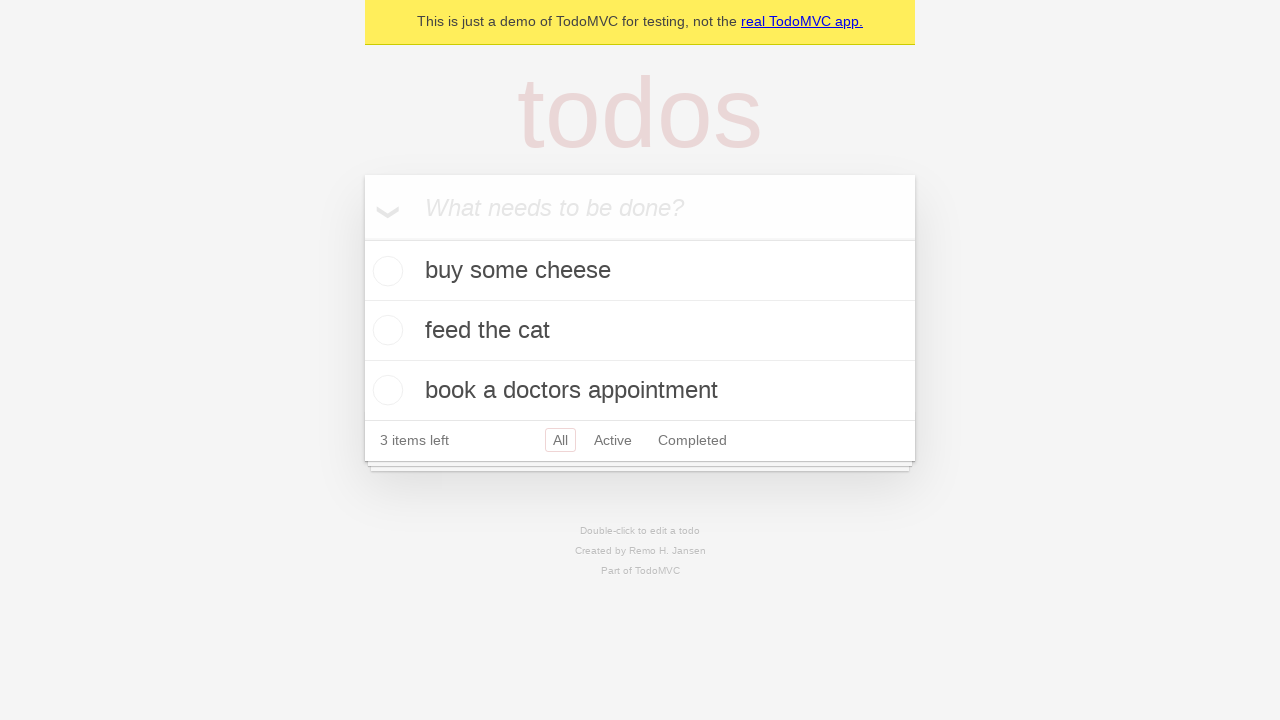

Double-clicked second todo item to enter edit mode at (640, 331) on internal:testid=[data-testid="todo-item"s] >> nth=1
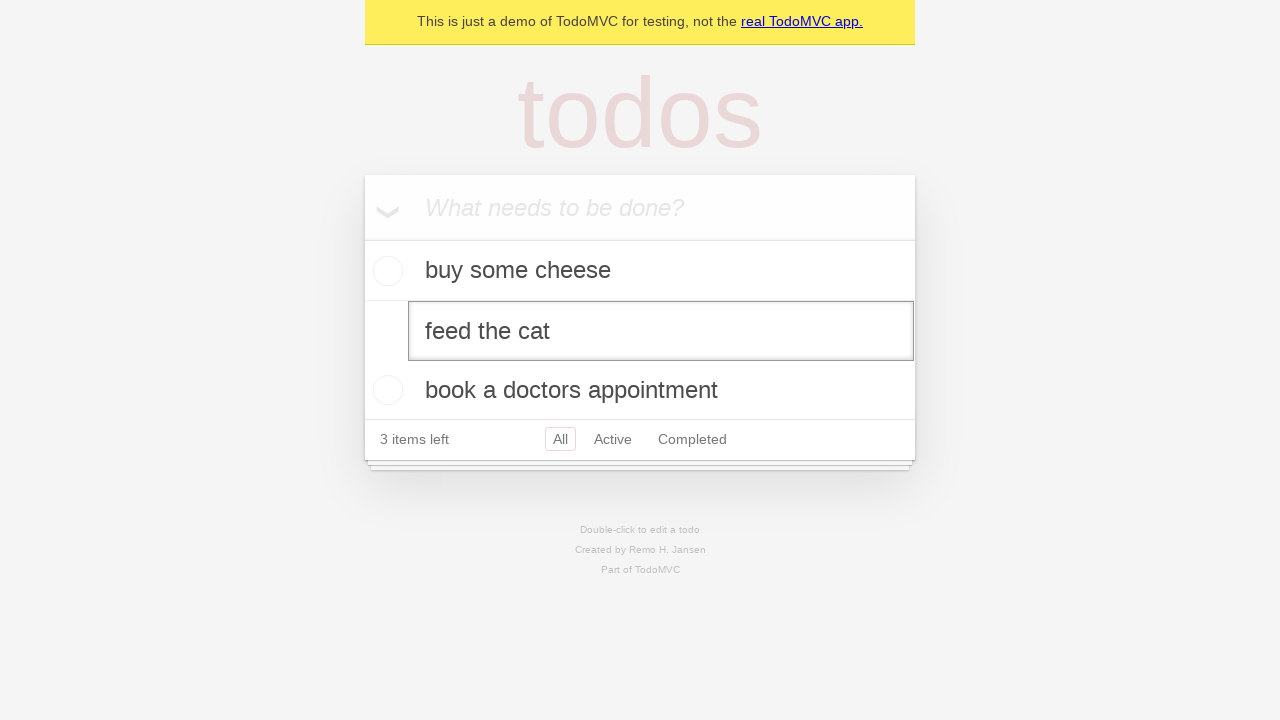

Cleared the todo text by filling with empty string on internal:testid=[data-testid="todo-item"s] >> nth=1 >> internal:role=textbox[nam
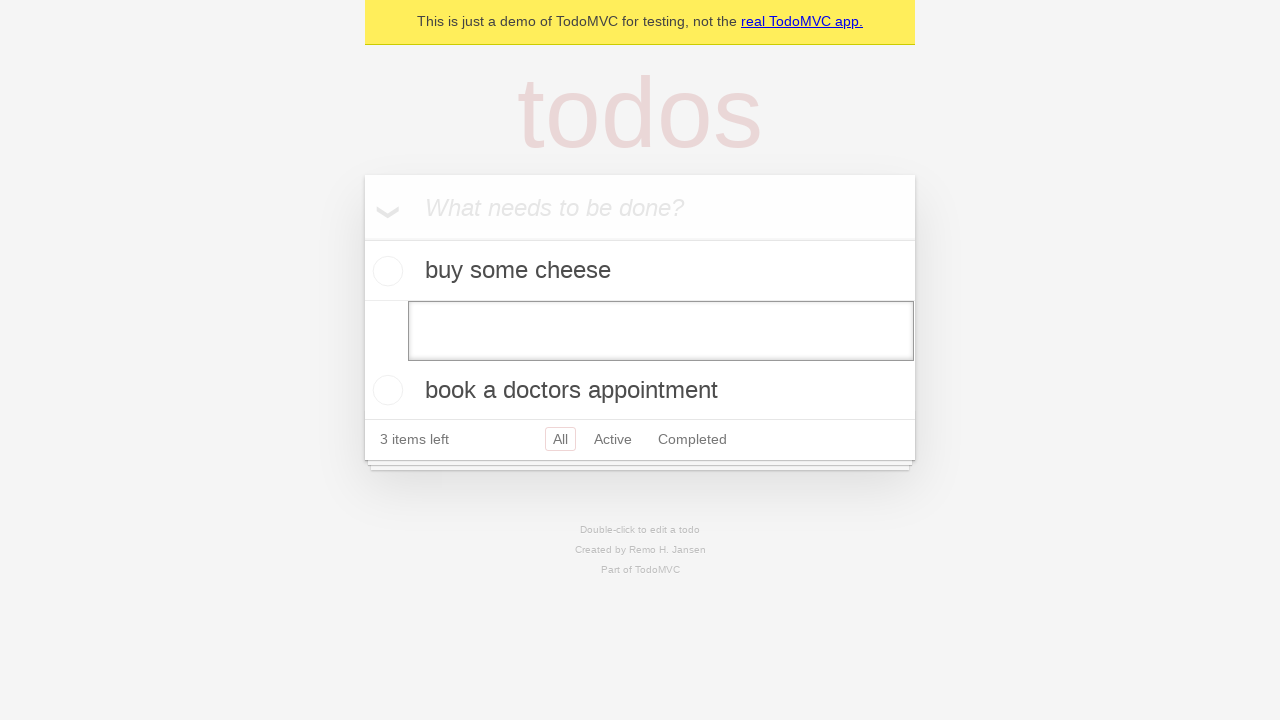

Pressed Enter to confirm edit with empty text, removing the todo item on internal:testid=[data-testid="todo-item"s] >> nth=1 >> internal:role=textbox[nam
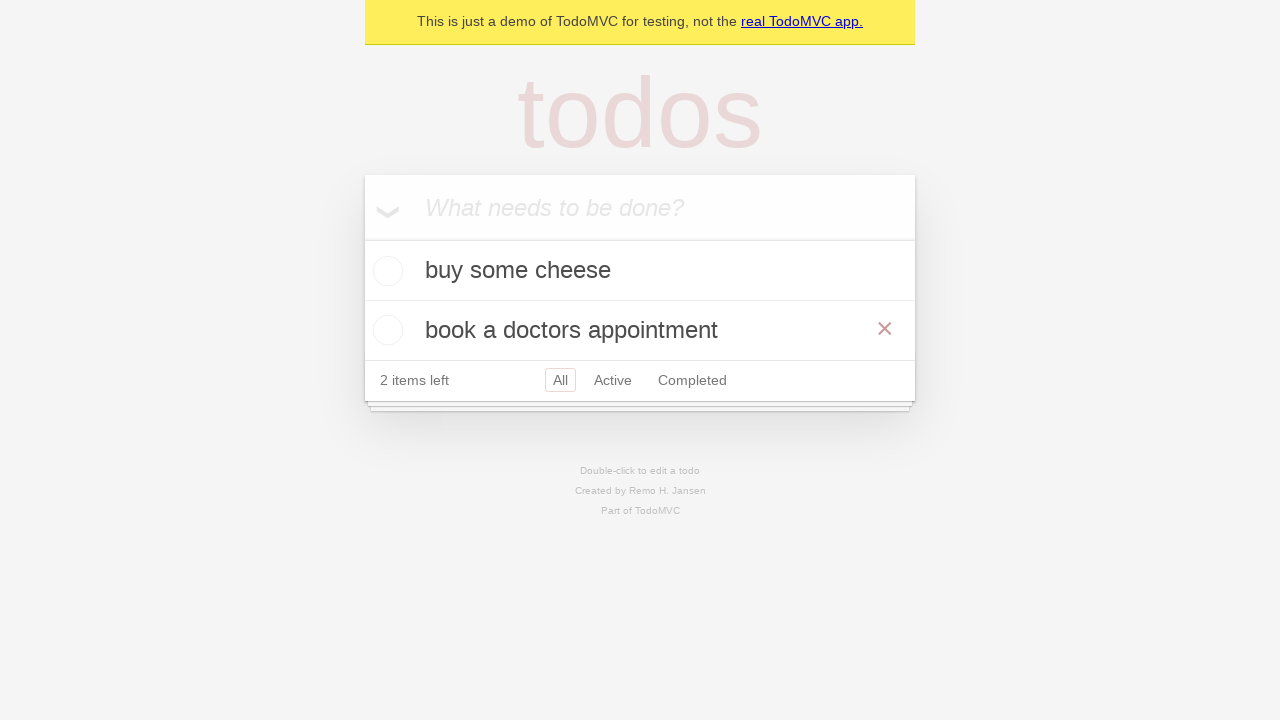

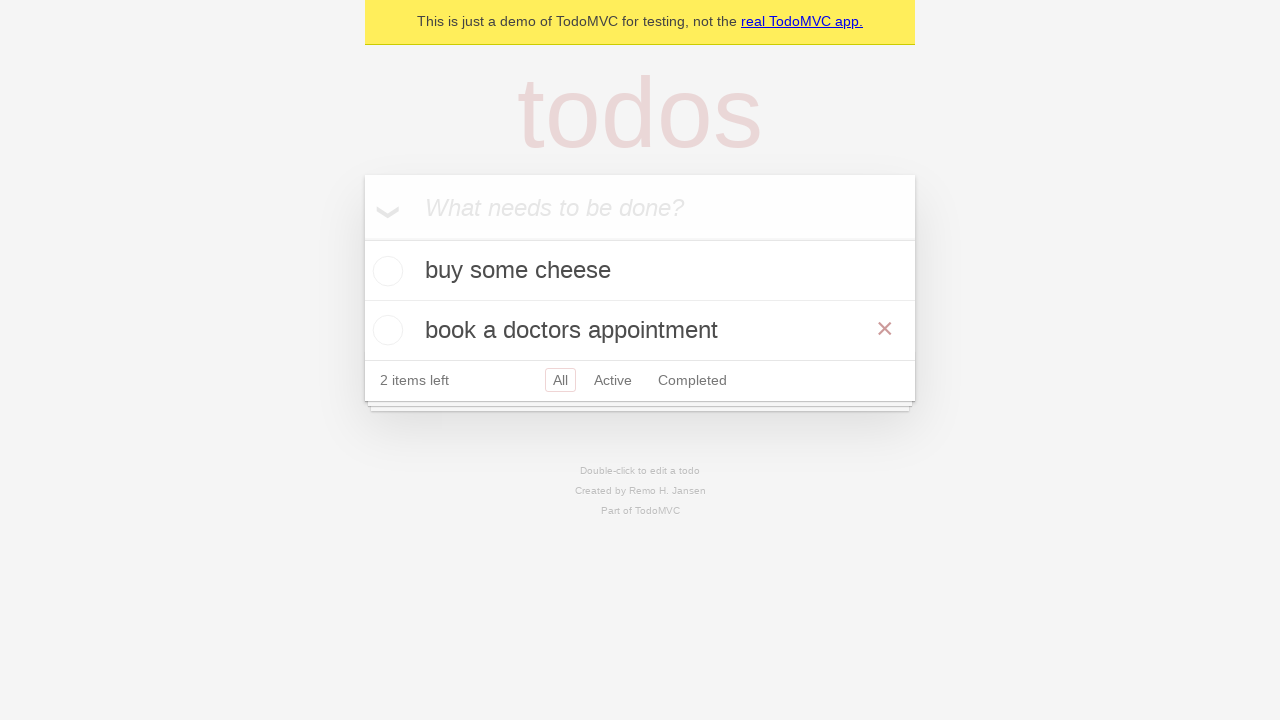